Tests a math exercise form by reading a displayed value, calculating log(abs(12*sin(x))), filling the answer field, selecting a checkbox and radio button, then submitting the form.

Starting URL: http://suninjuly.github.io/math.html

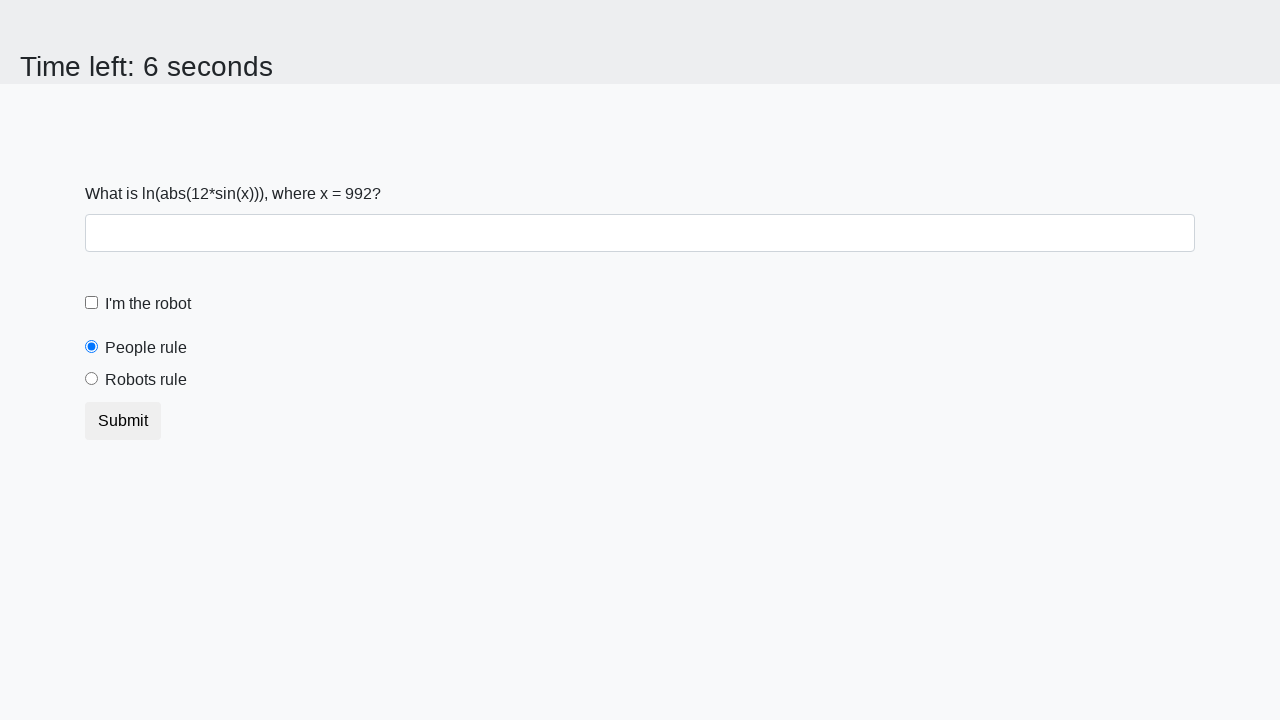

Located the x value element on the page
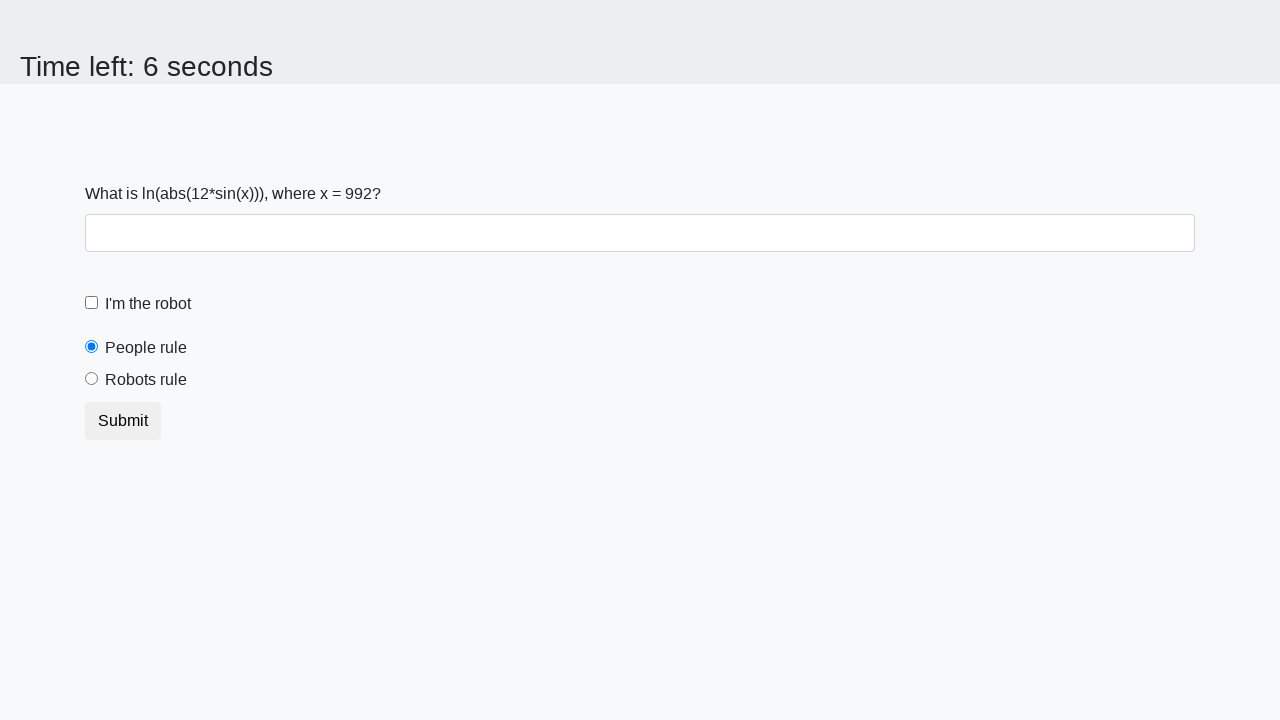

Retrieved x value from element: 992
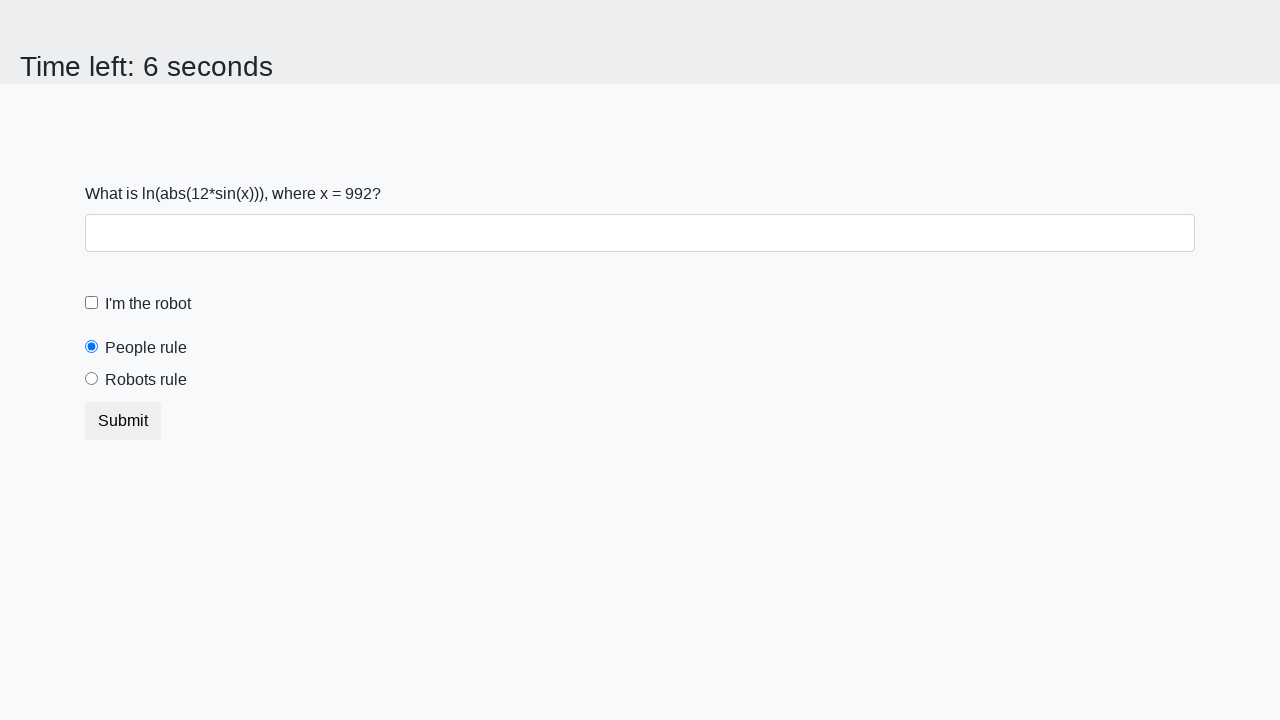

Calculated answer using log(abs(12*sin(x))): 2.09438736134467
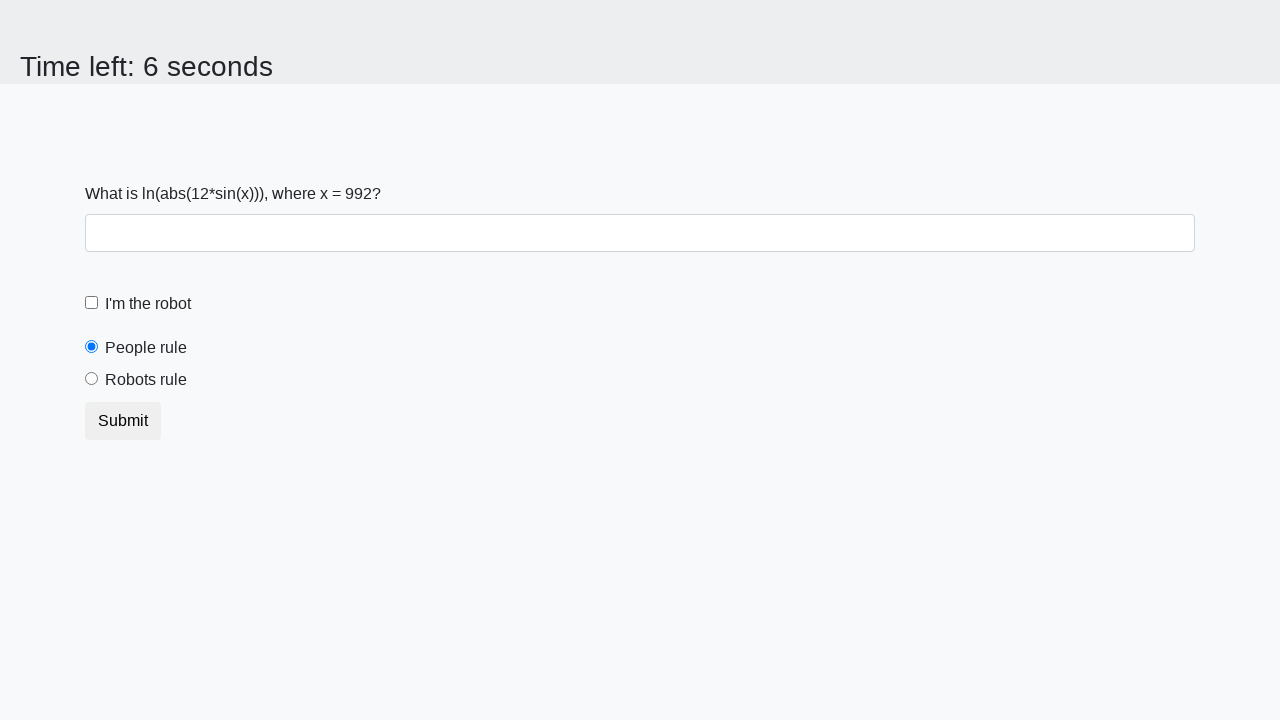

Filled answer field with calculated value: 2.09438736134467 on #answer
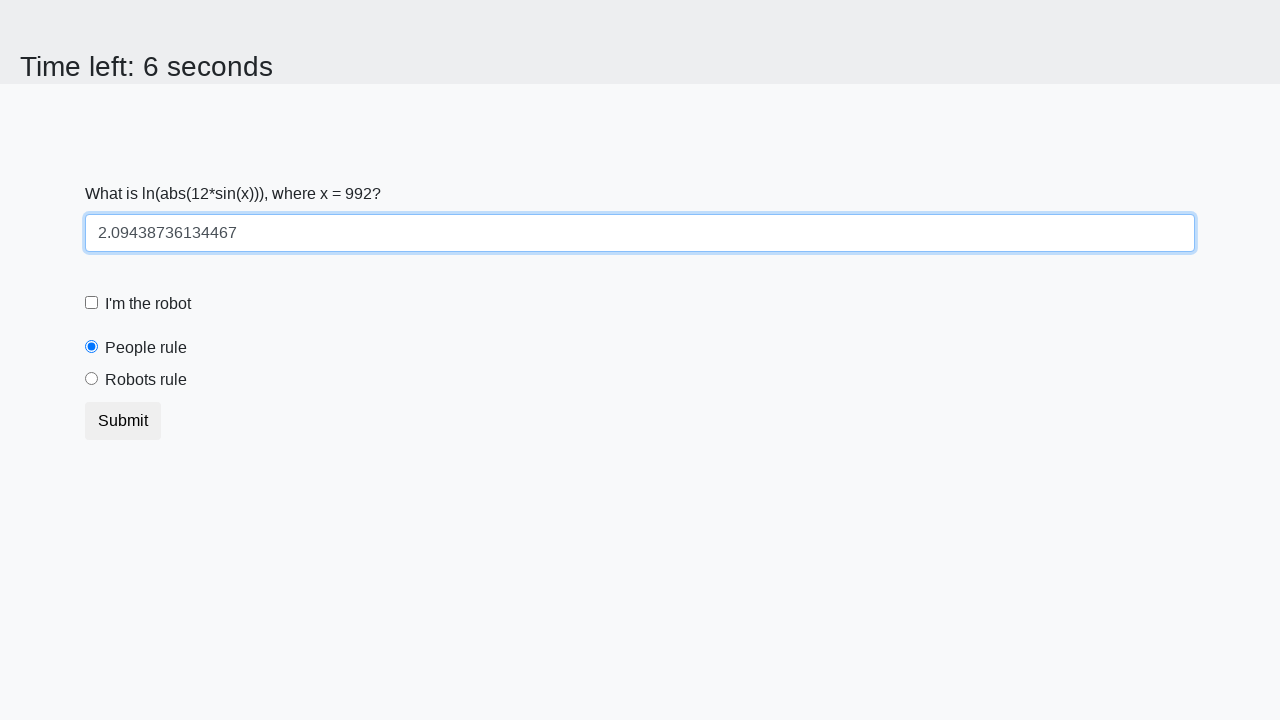

Clicked the robot checkbox at (92, 303) on #robotCheckbox
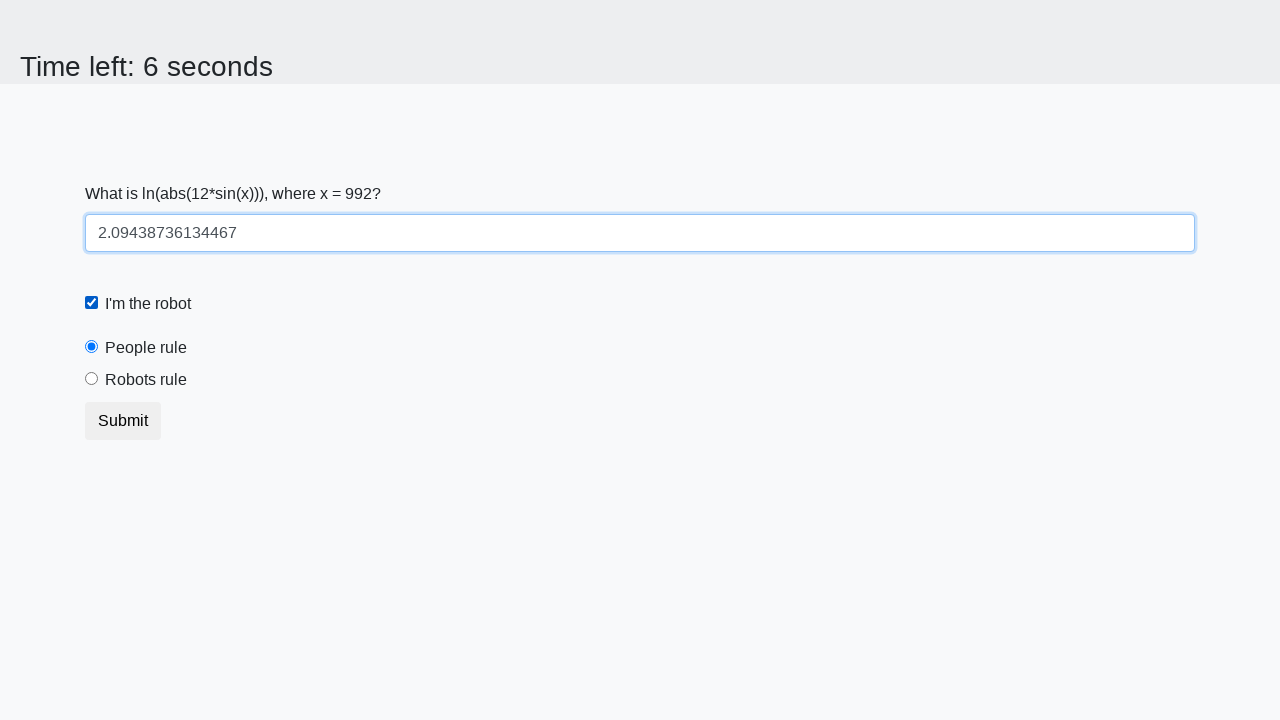

Clicked the robots rule radio button at (92, 379) on #robotsRule
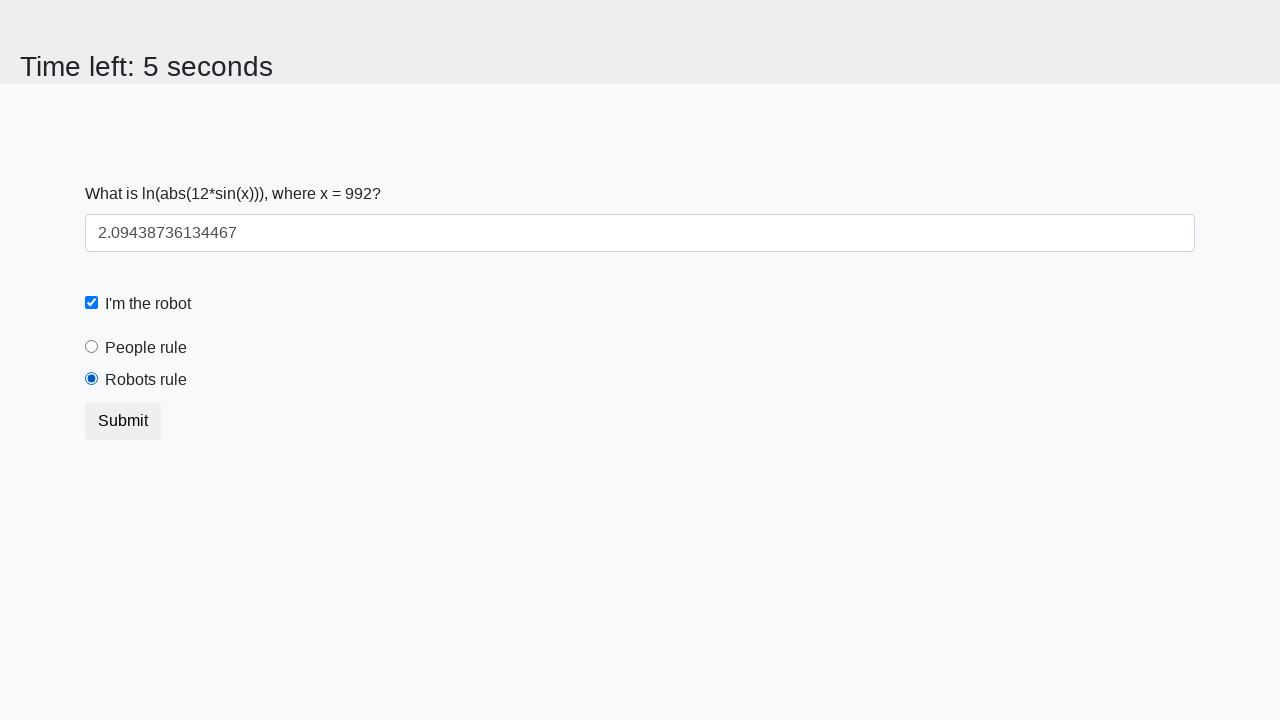

Clicked the Submit button to submit the form at (123, 421) on button:has-text('Submit')
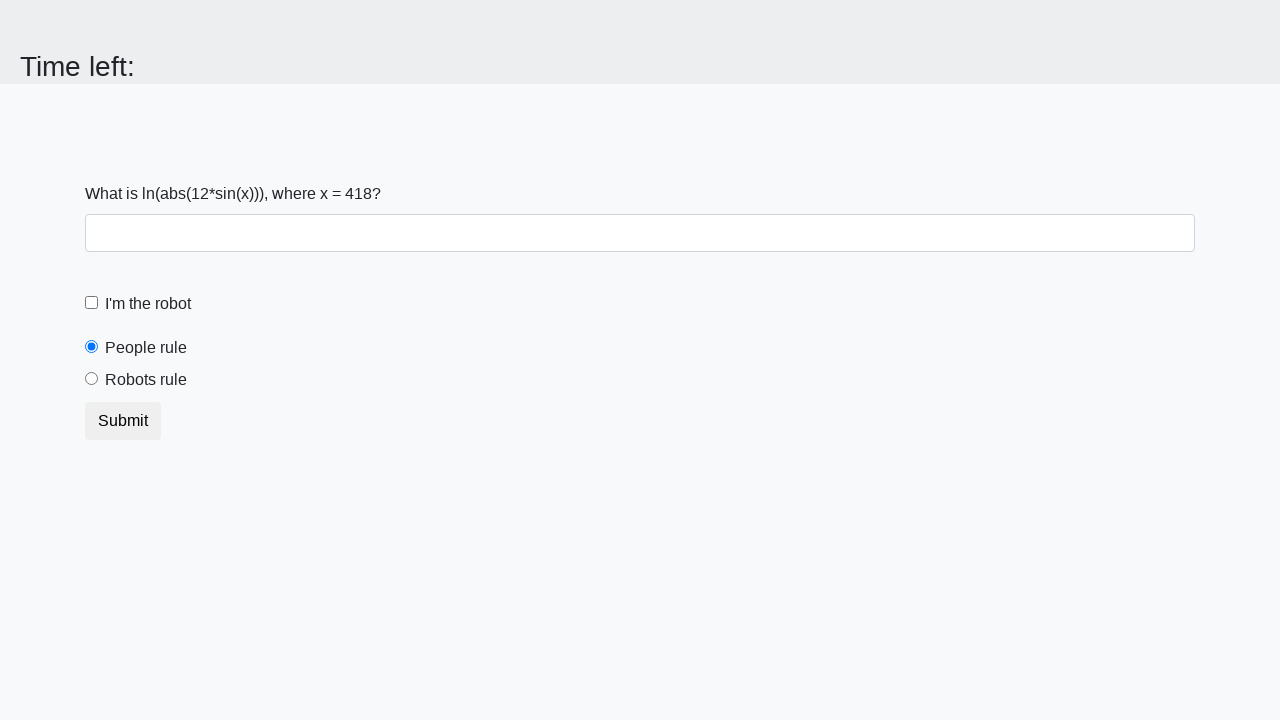

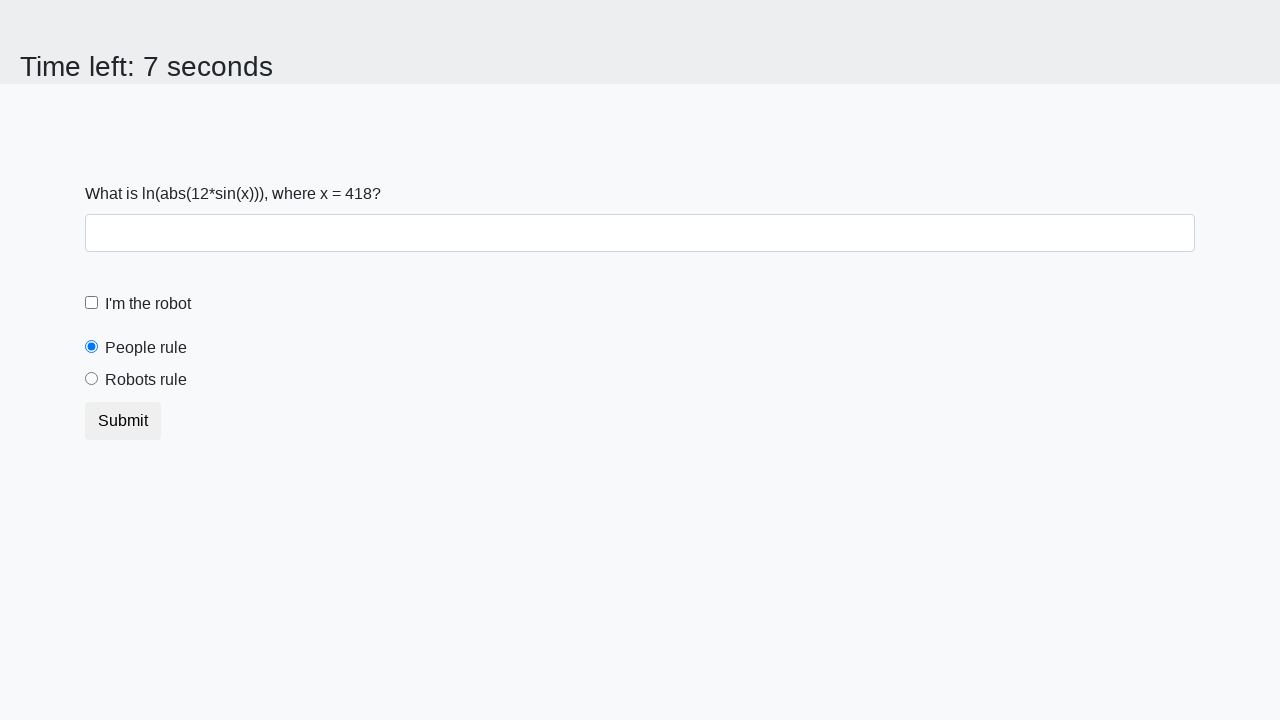